Tests triangle calculator with sides (2, 2, 3) to verify it identifies an Isosceles triangle

Starting URL: https://testpages.eviltester.com/styled/apps/triangle/triangle001.html

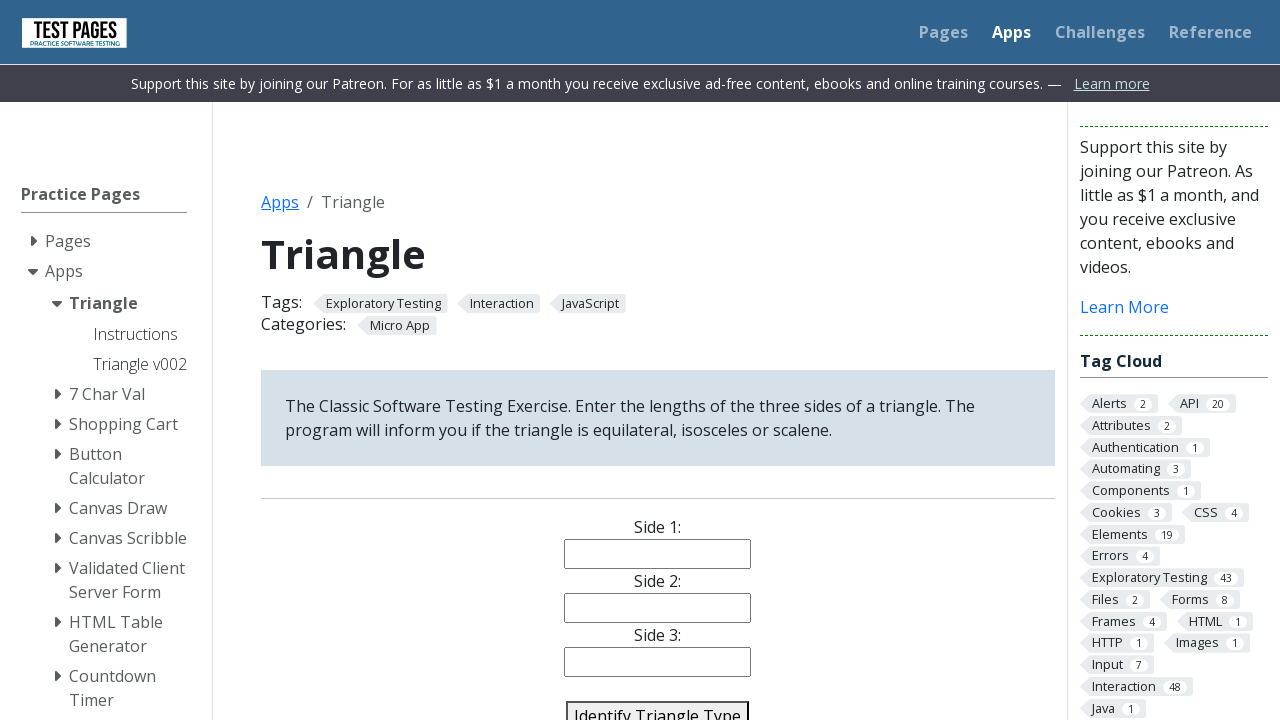

Navigated to triangle calculator application
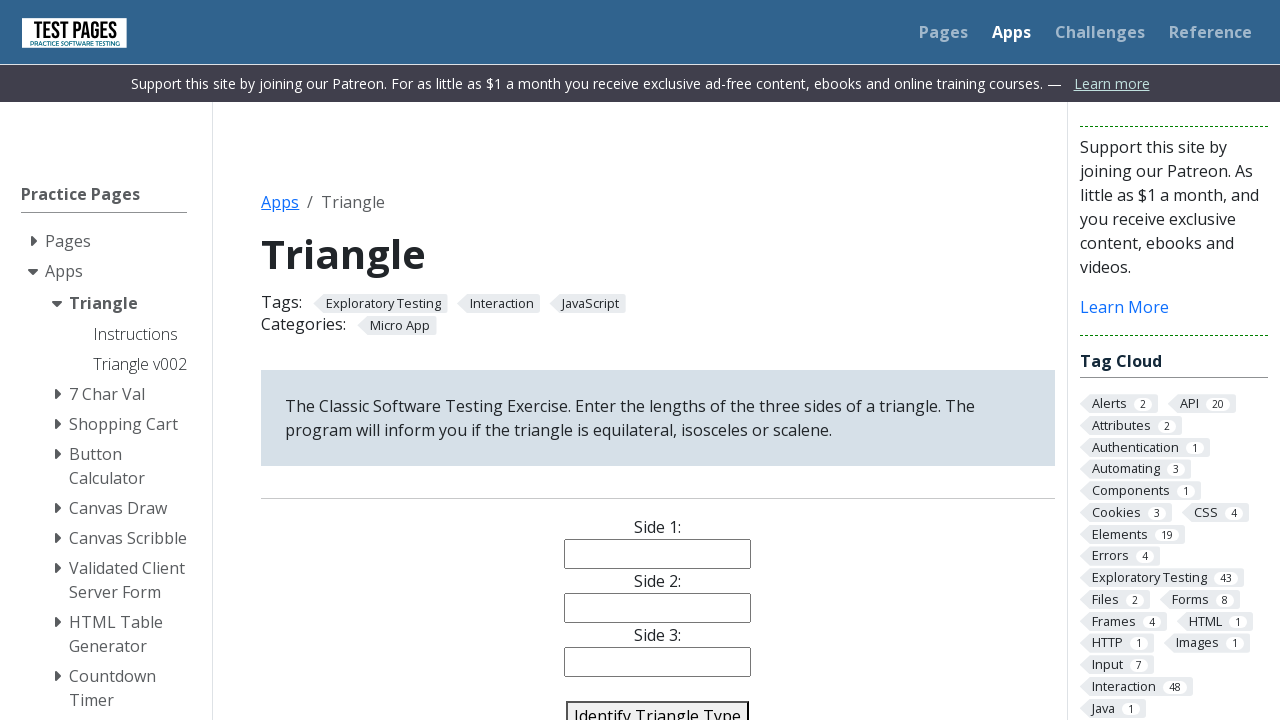

Entered '2' for first side on #side1
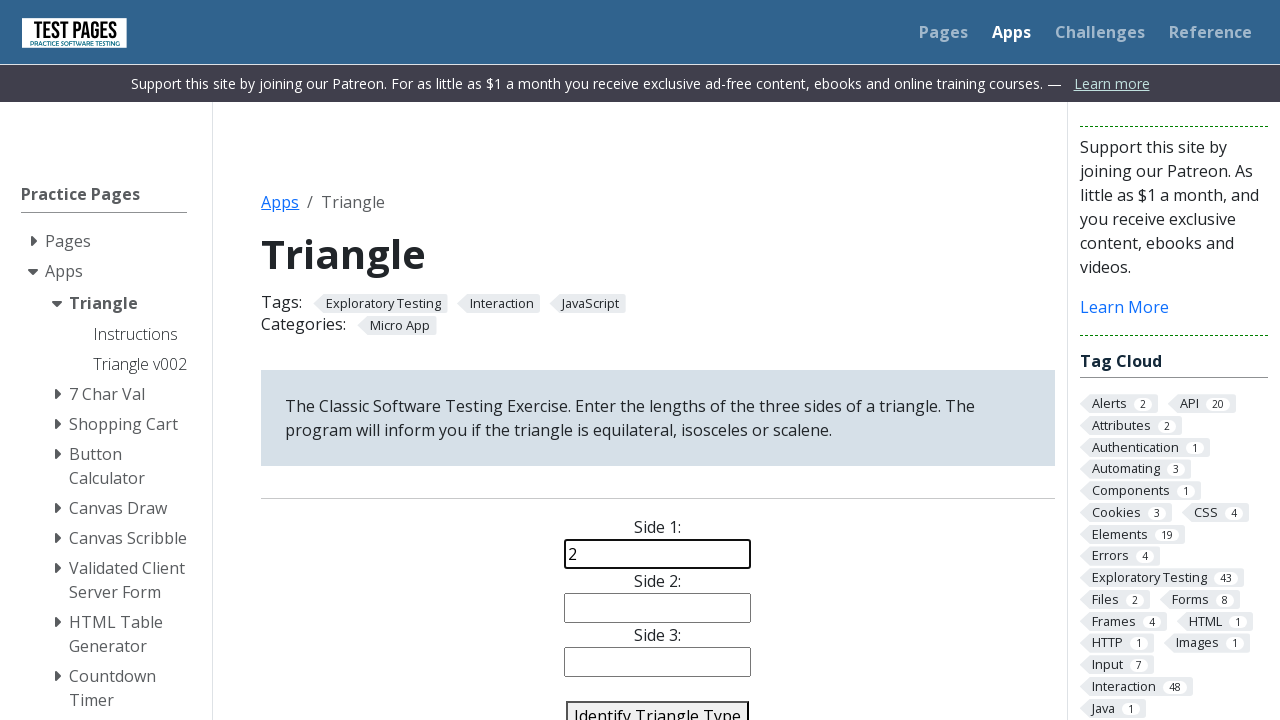

Entered '2' for second side on #side2
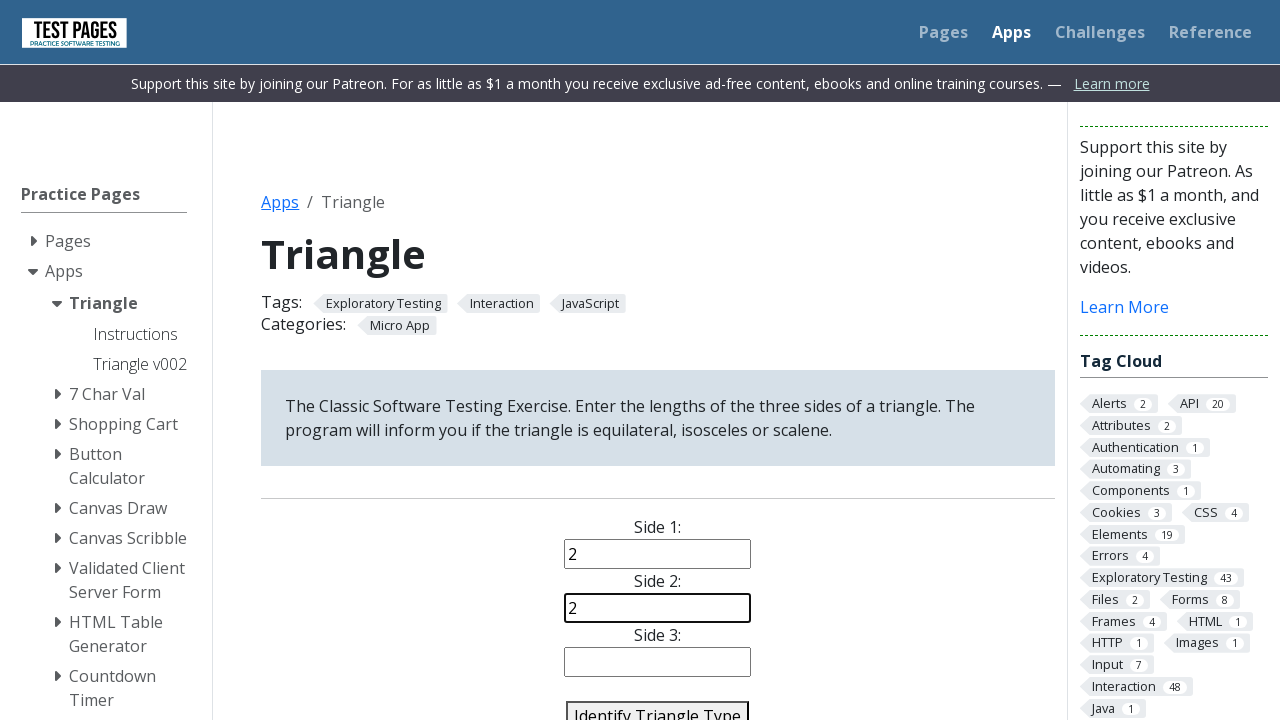

Entered '3' for third side on #side3
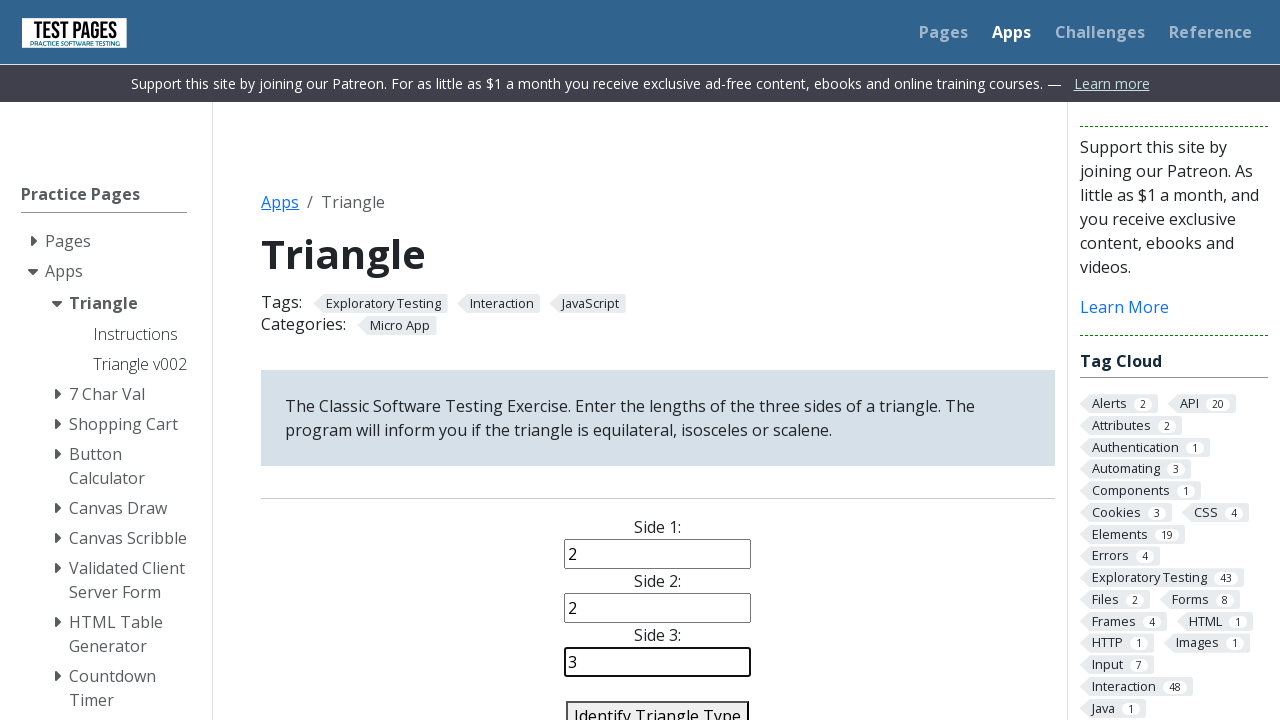

Clicked identify triangle button at (658, 705) on #identify-triangle-action
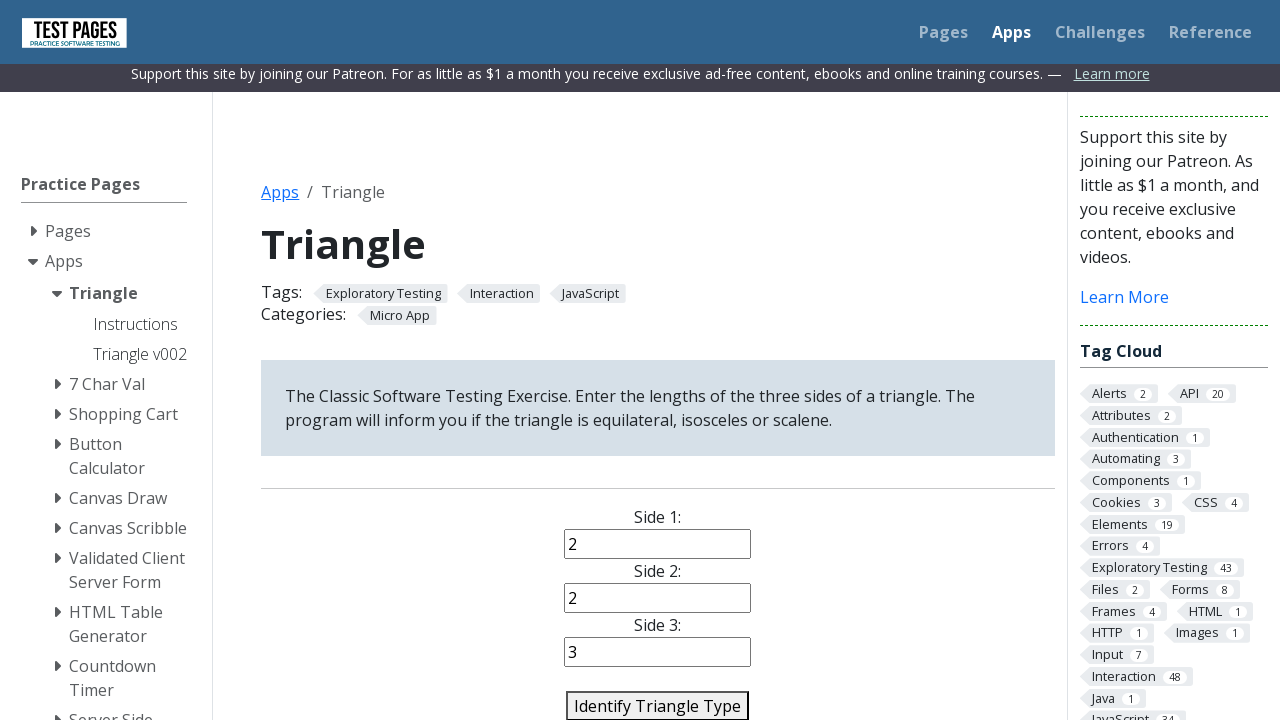

Retrieved triangle type result: 'Isosceles'
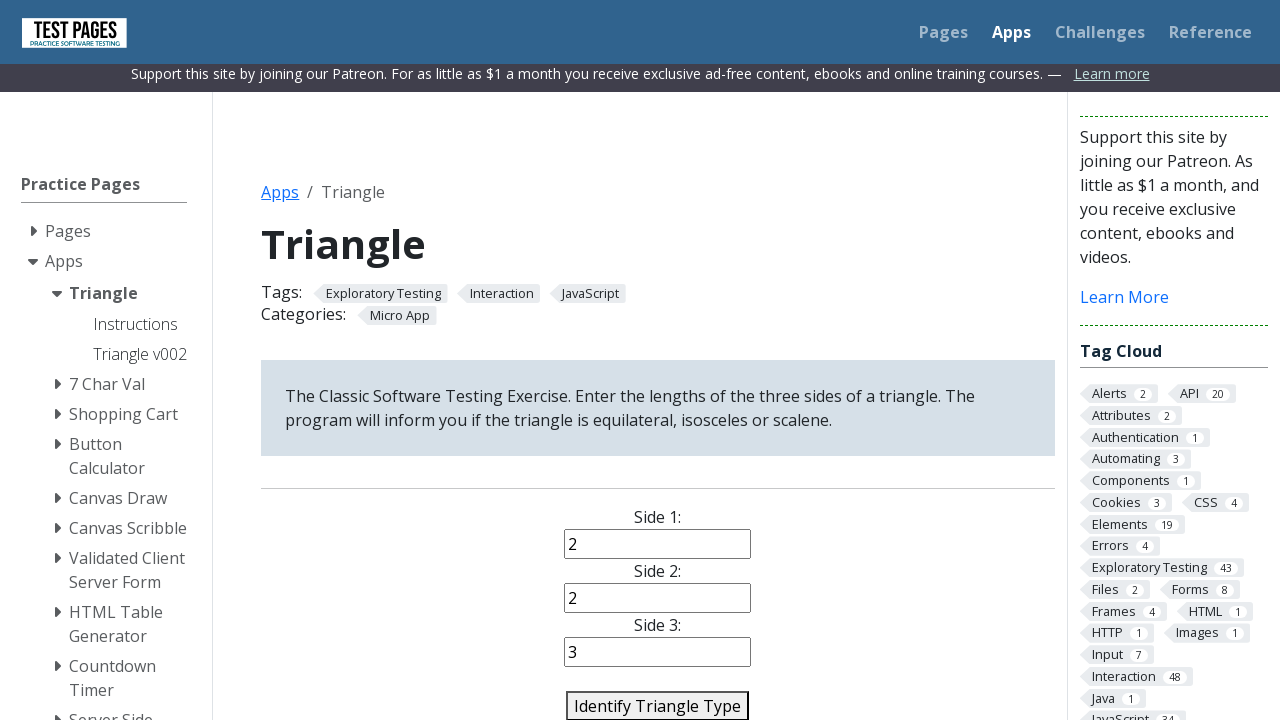

Verified triangle is correctly identified as Isosceles
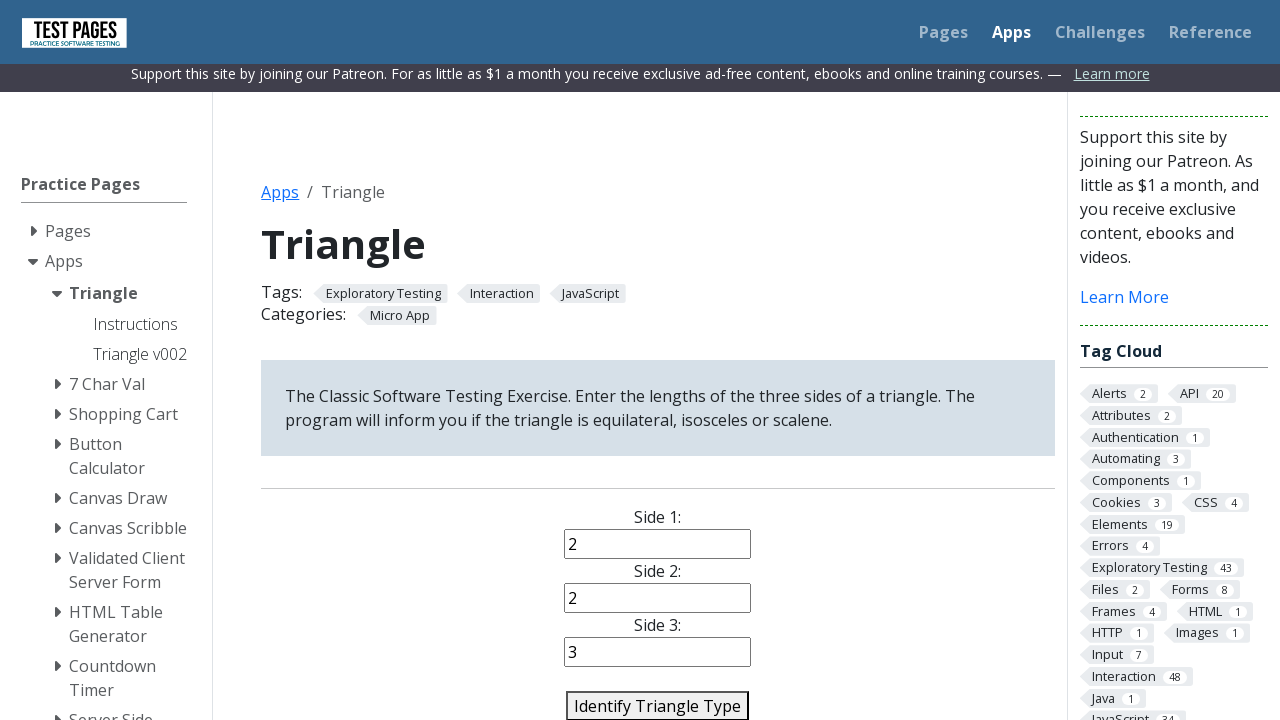

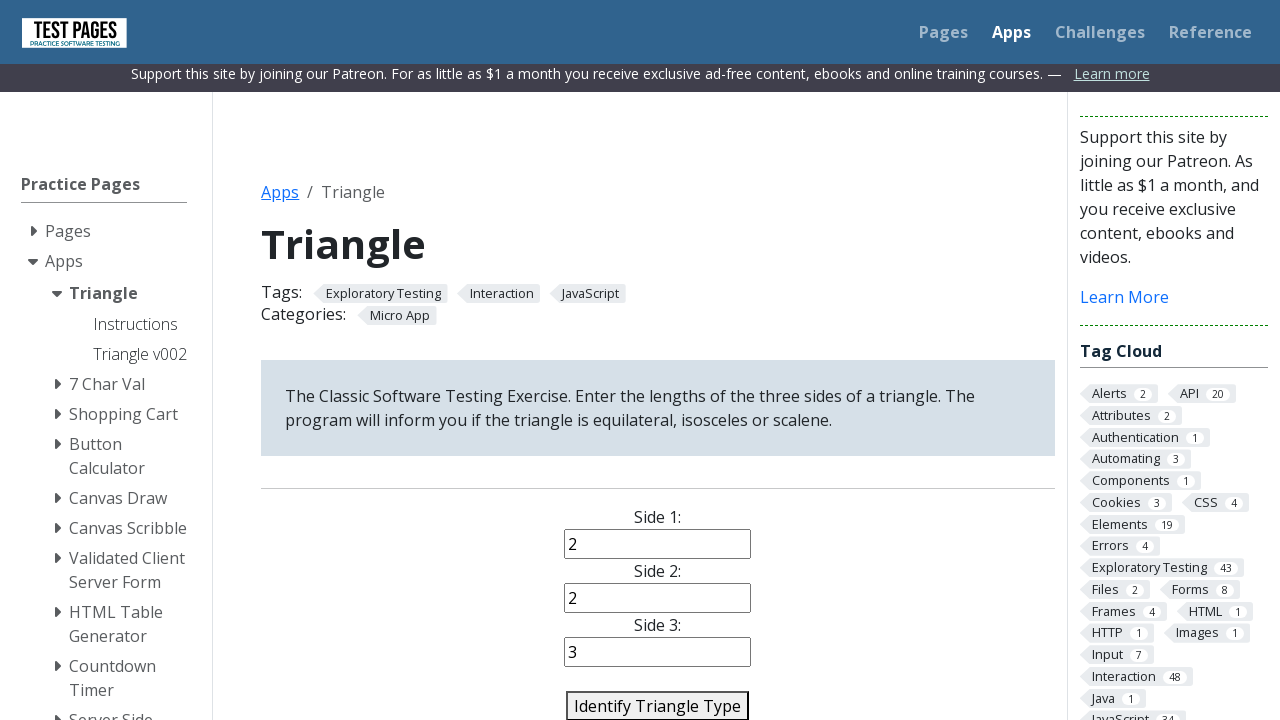